Tests marking all todo items as completed using the toggle all checkbox

Starting URL: https://demo.playwright.dev/todomvc

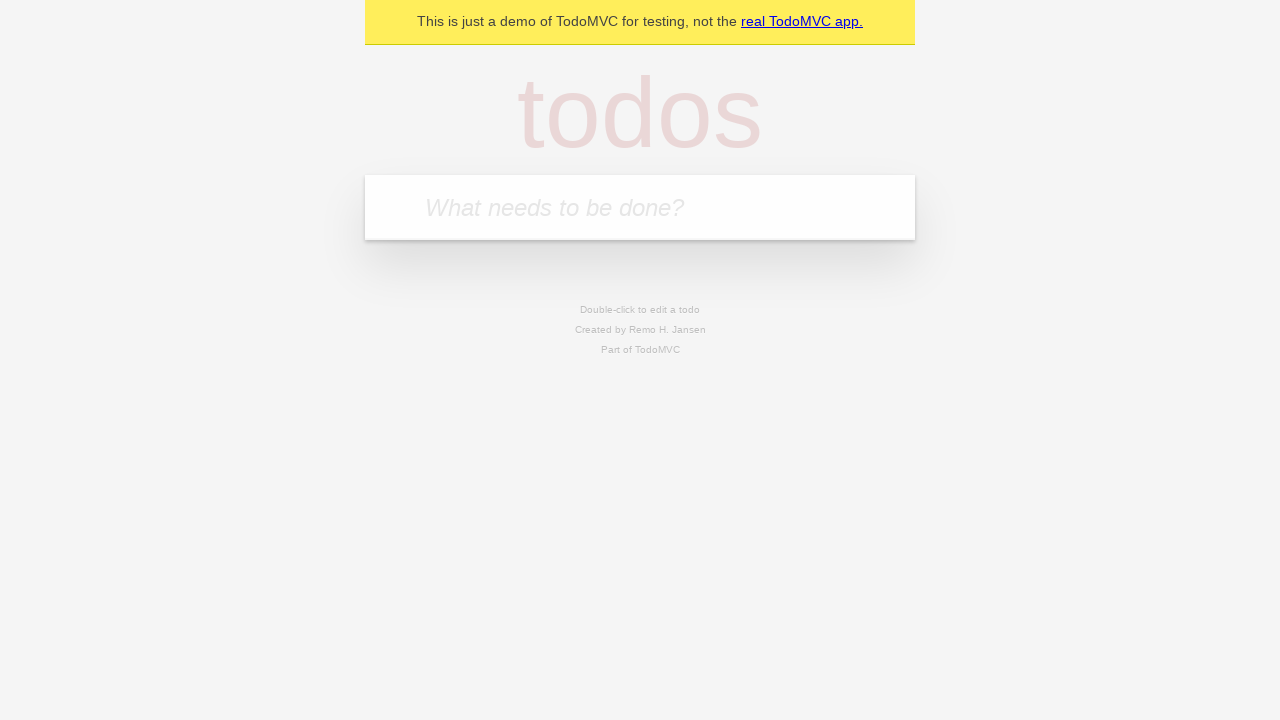

Filled todo input with 'buy some cheese' on internal:attr=[placeholder="What needs to be done?"i]
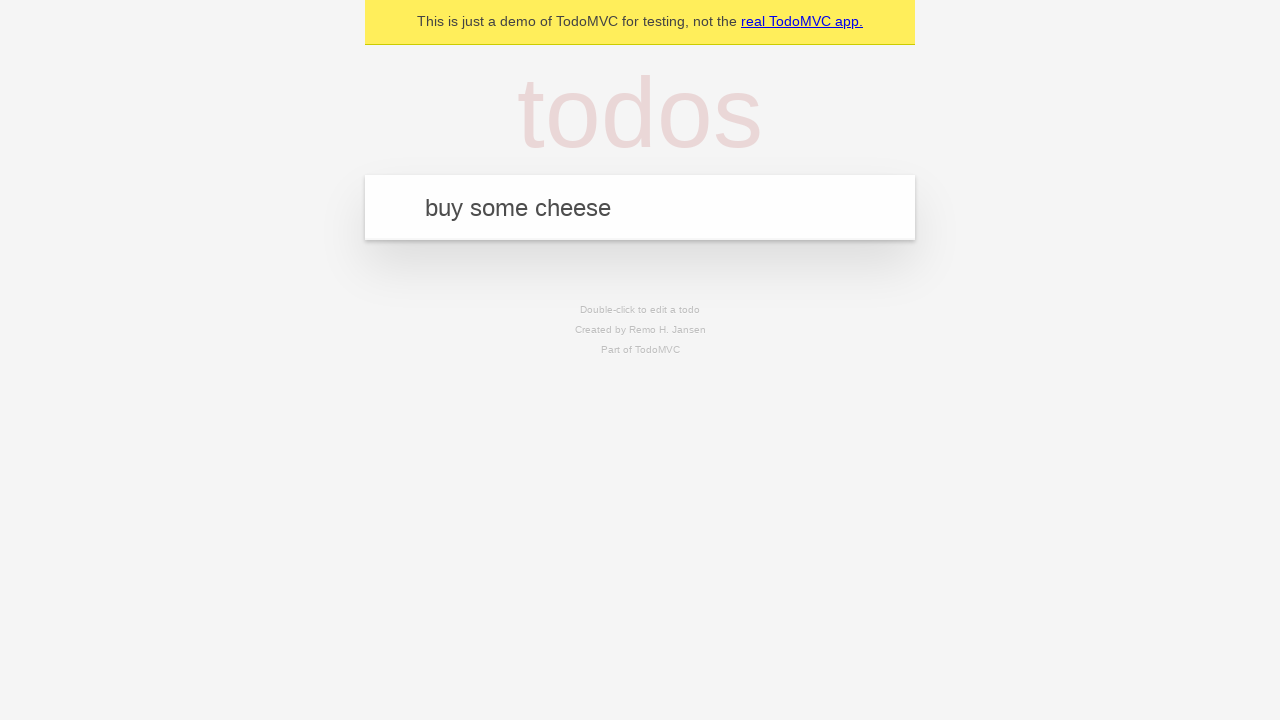

Pressed Enter to add first todo item on internal:attr=[placeholder="What needs to be done?"i]
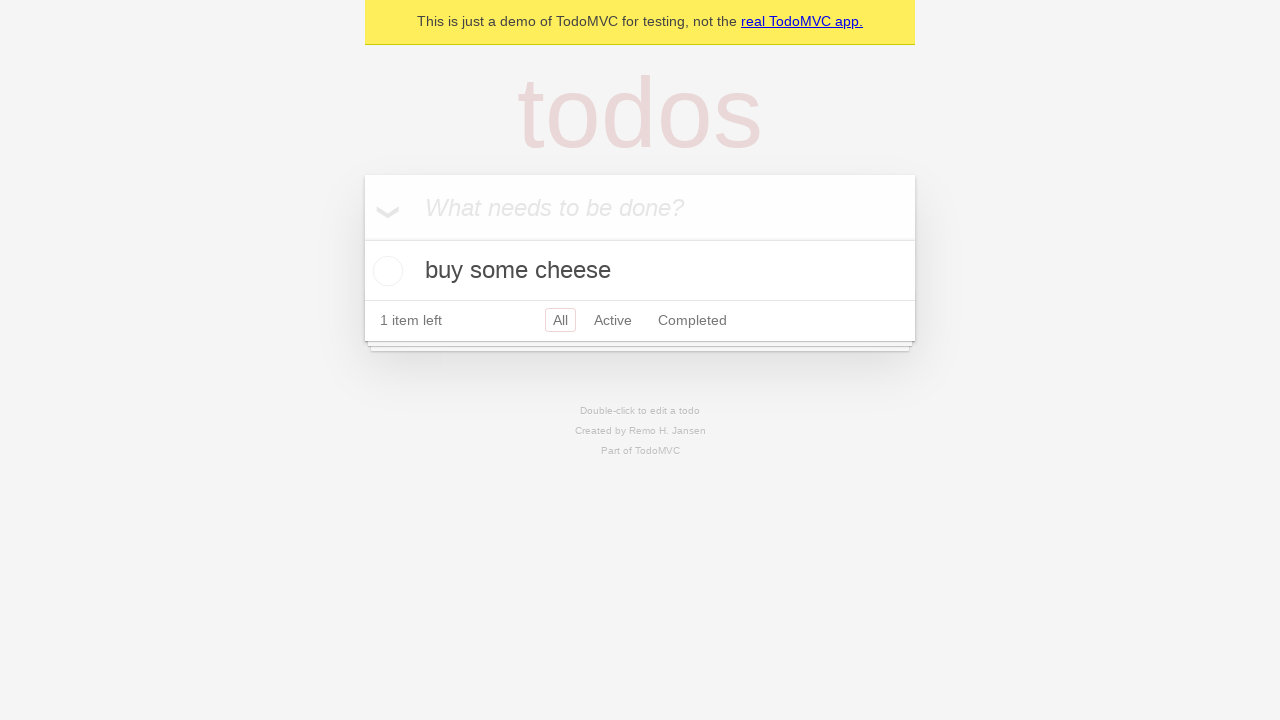

Filled todo input with 'feed the cat' on internal:attr=[placeholder="What needs to be done?"i]
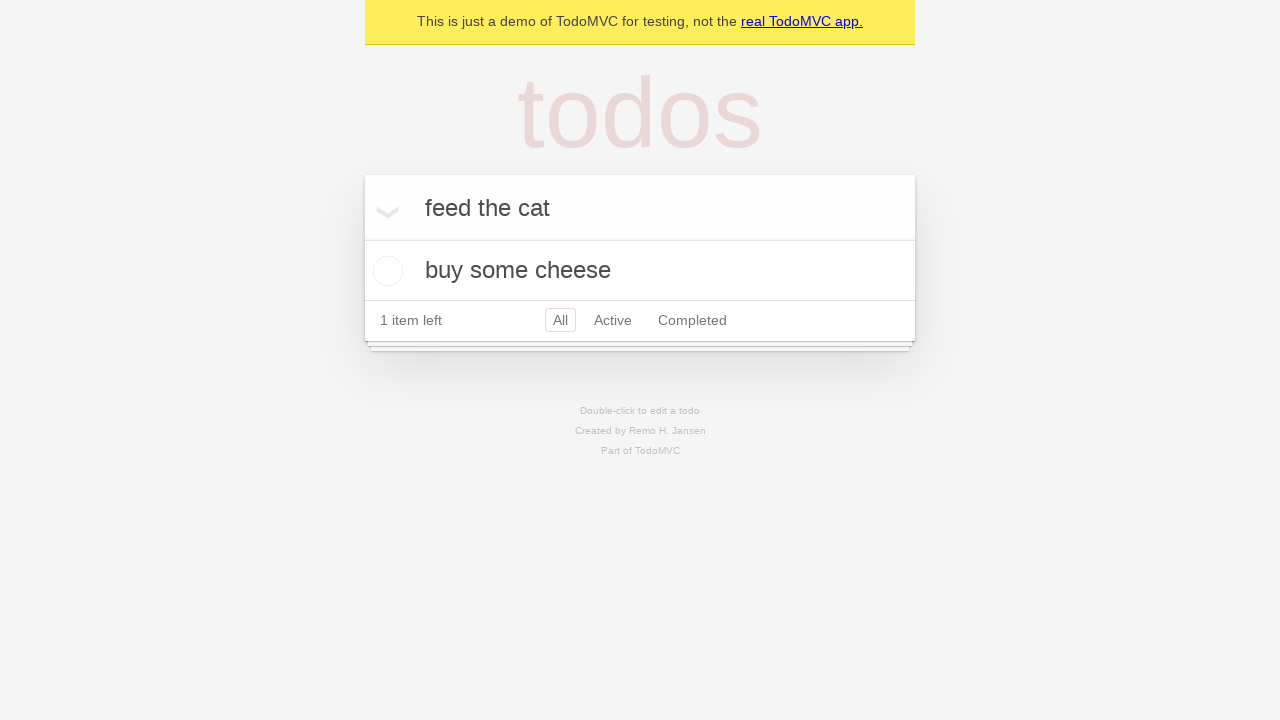

Pressed Enter to add second todo item on internal:attr=[placeholder="What needs to be done?"i]
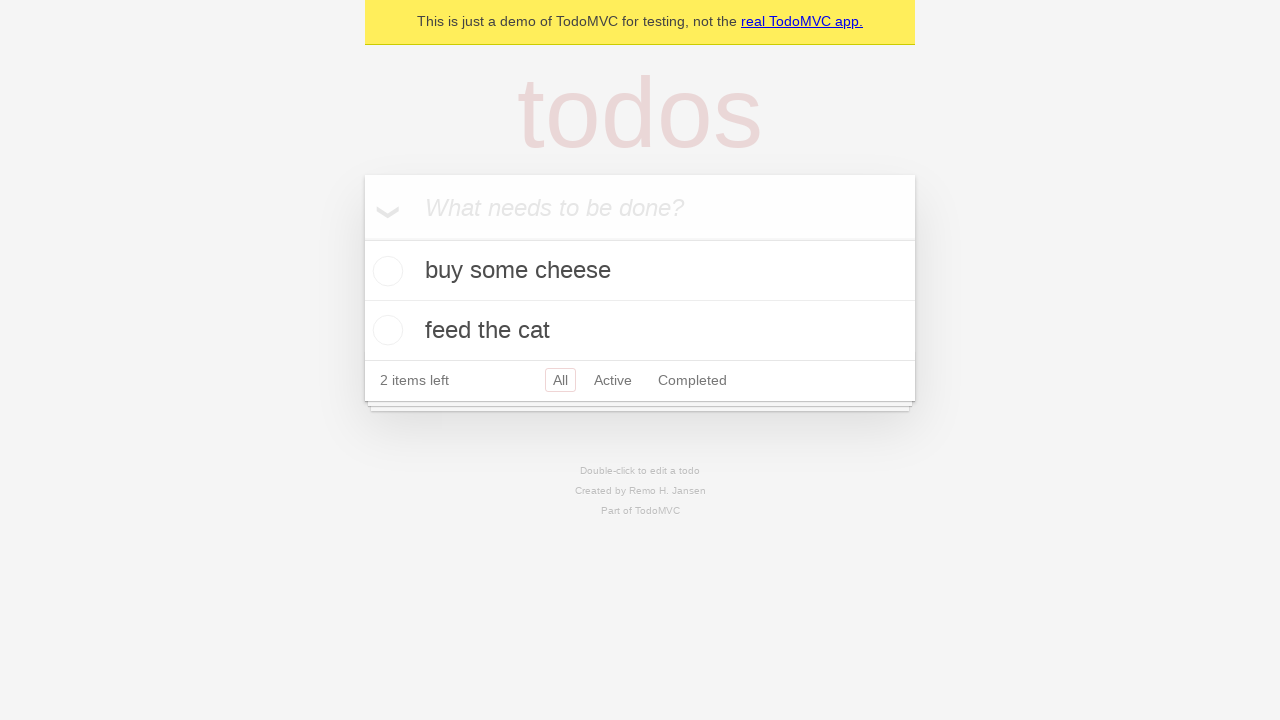

Filled todo input with 'book a doctors appointment' on internal:attr=[placeholder="What needs to be done?"i]
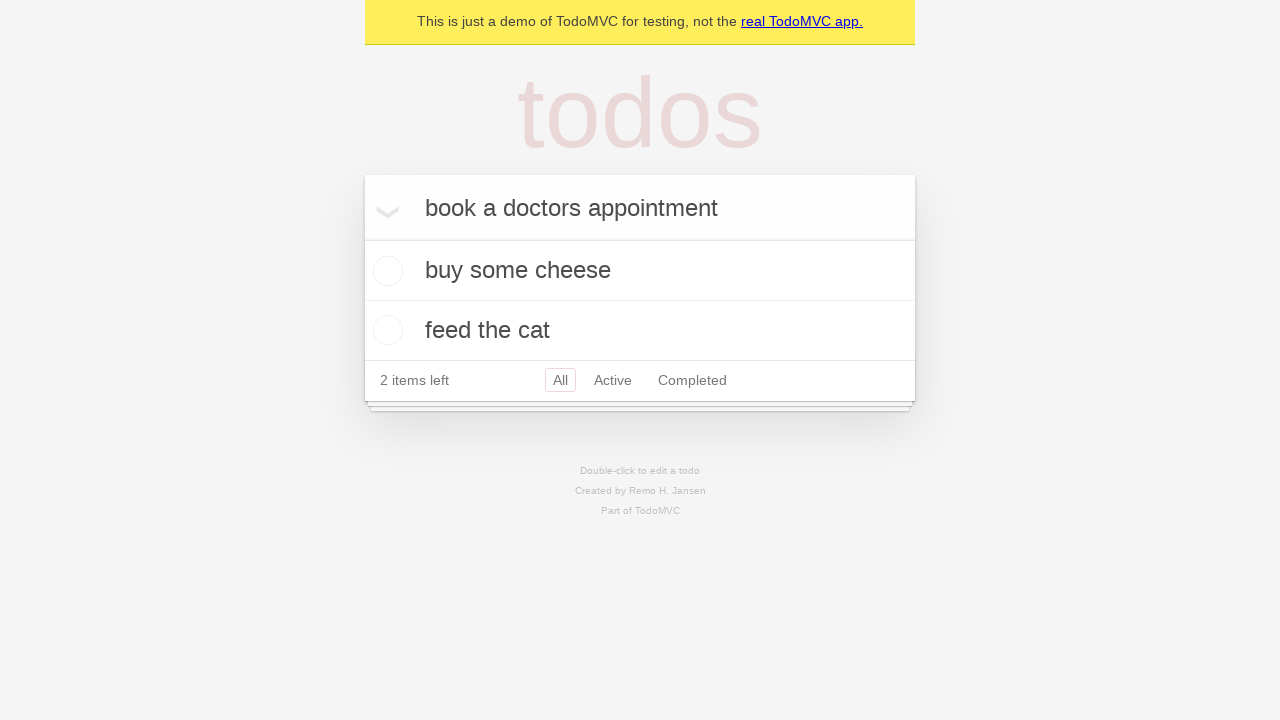

Pressed Enter to add third todo item on internal:attr=[placeholder="What needs to be done?"i]
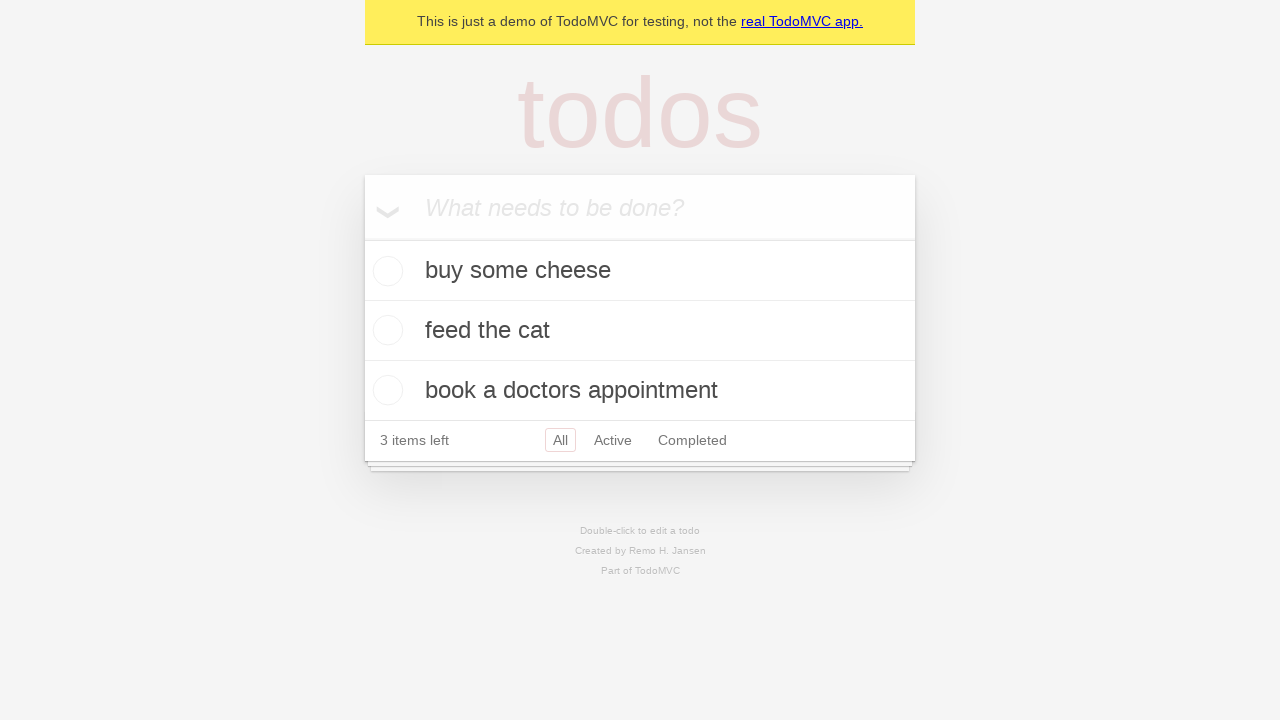

Clicked 'Mark all as complete' checkbox to toggle all items as completed at (362, 238) on internal:label="Mark all as complete"i
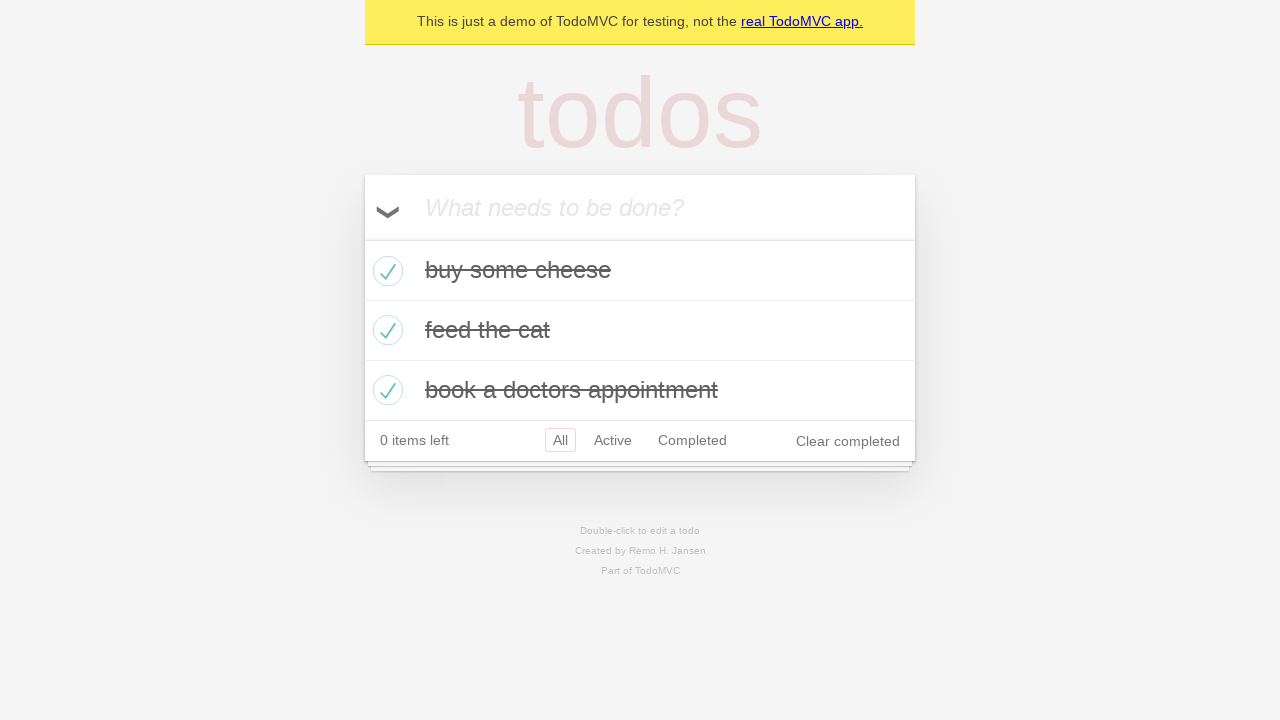

Verified that all todo items have been marked as completed
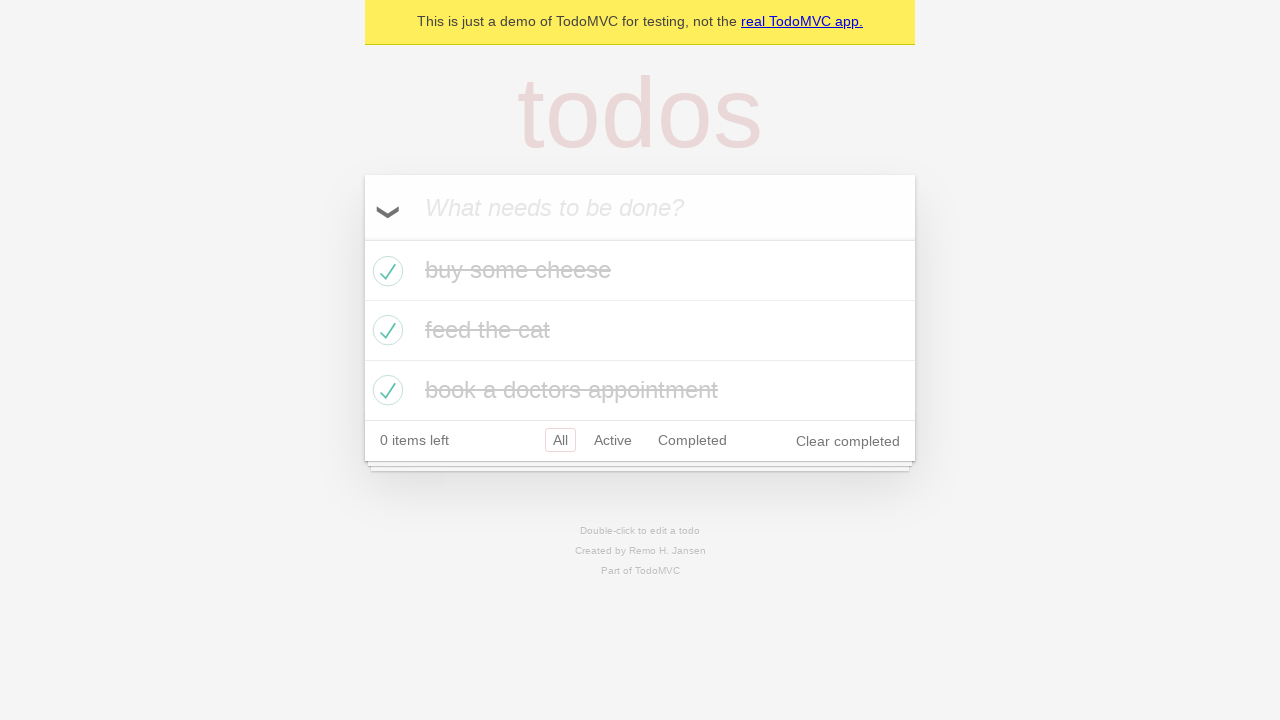

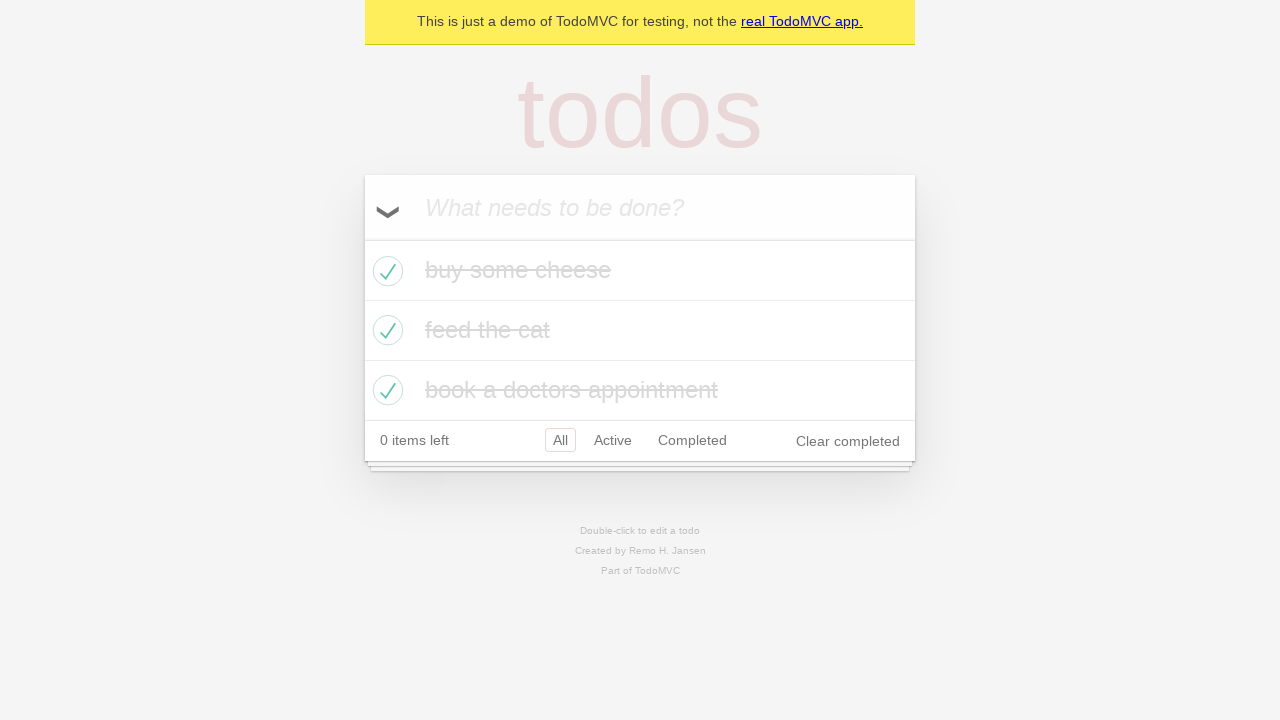